Navigates to a forgot password page and verifies it loads successfully.

Starting URL: https://kizuku2.ctx.co.jp/Account/ForgetPassword

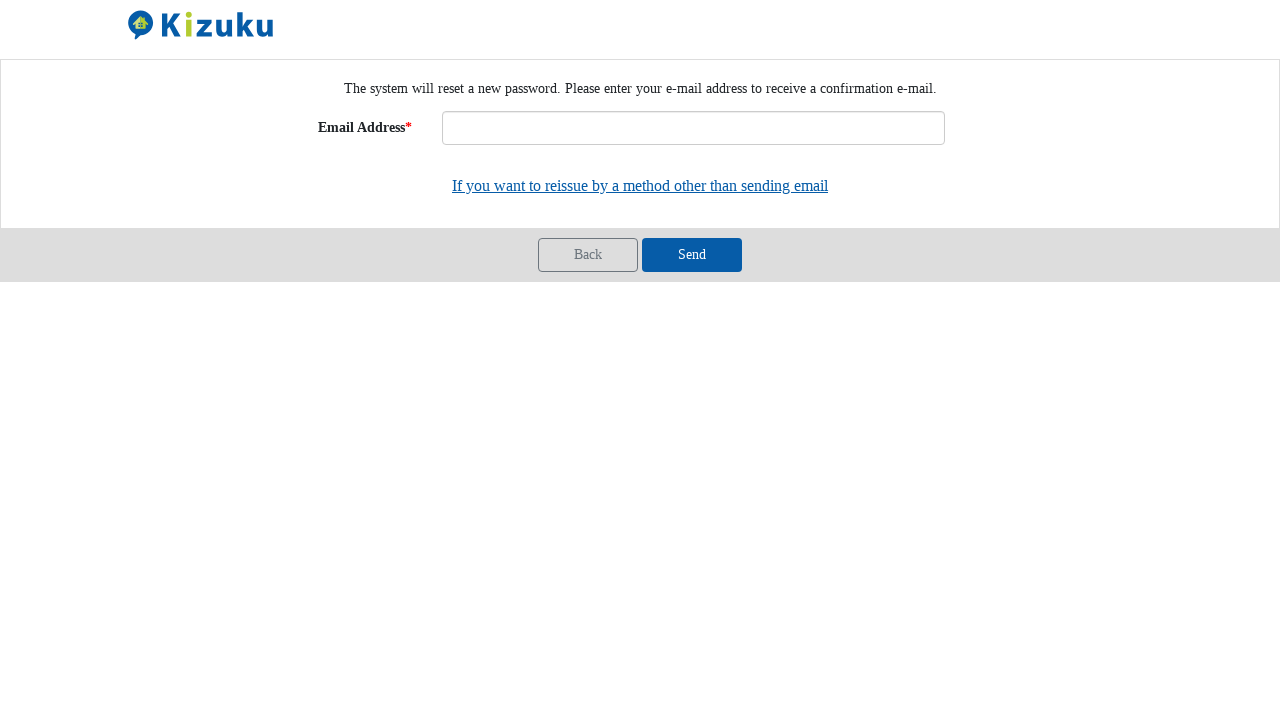

Navigated to forgot password page
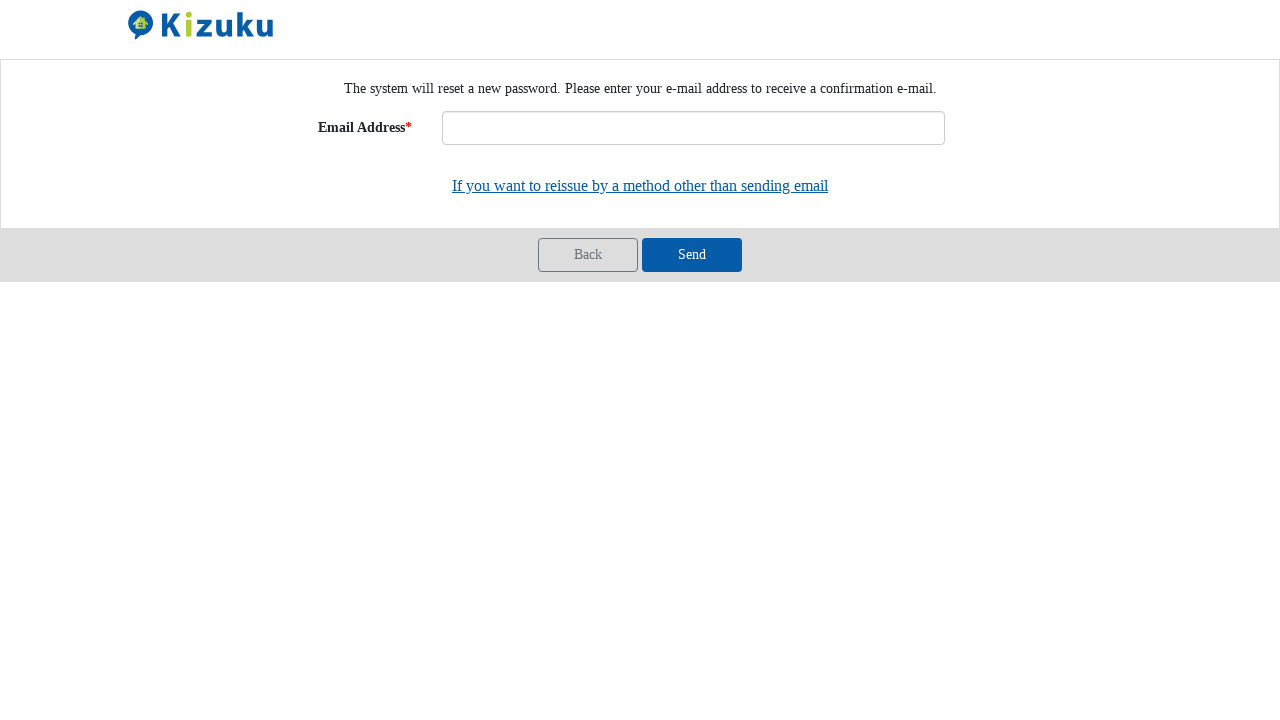

Forgot password page loaded successfully
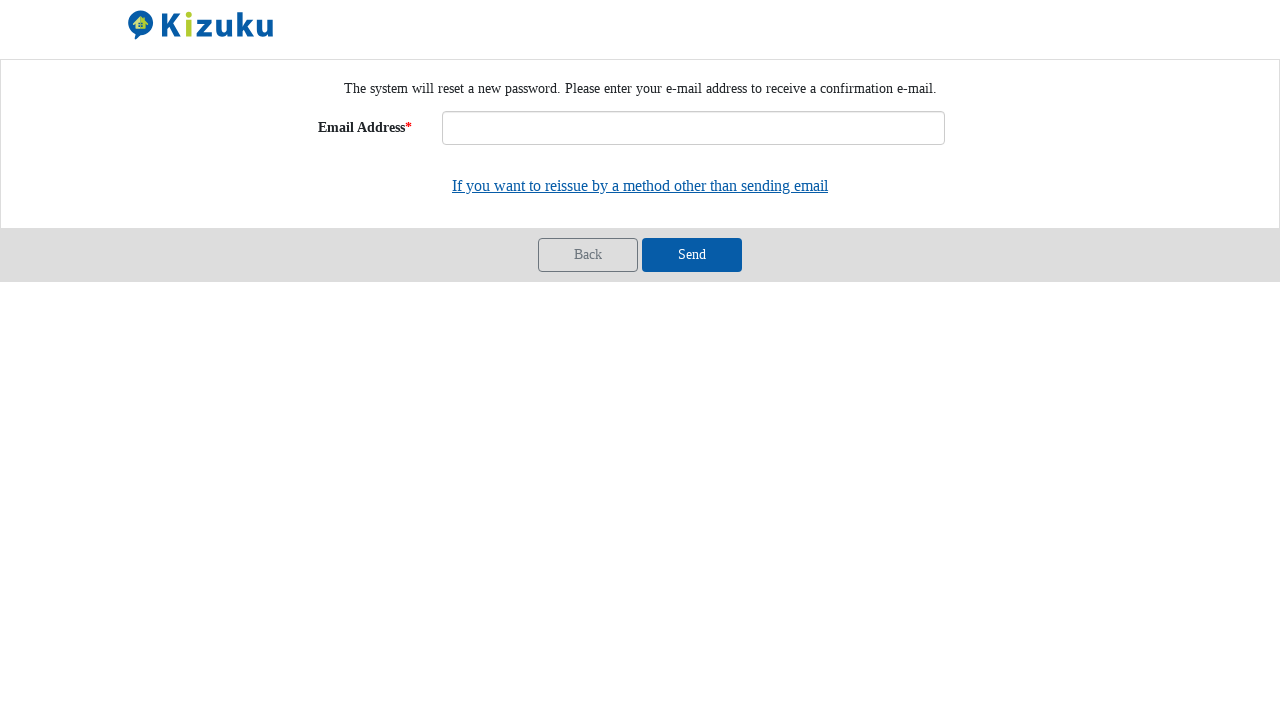

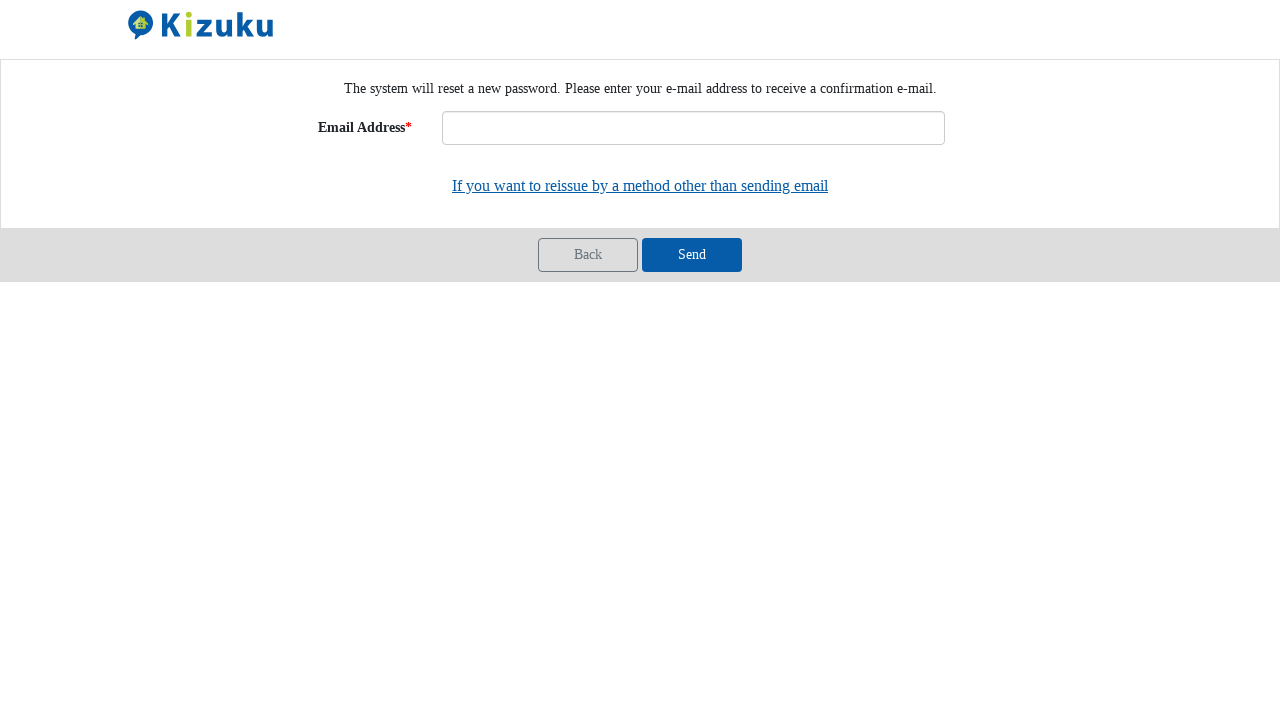